Tests the shopping cart functionality by adding a product to the cart, verifying it was added via alert, navigating to the cart, deleting the item, and verifying the cart is empty.

Starting URL: https://www.demoblaze.com/

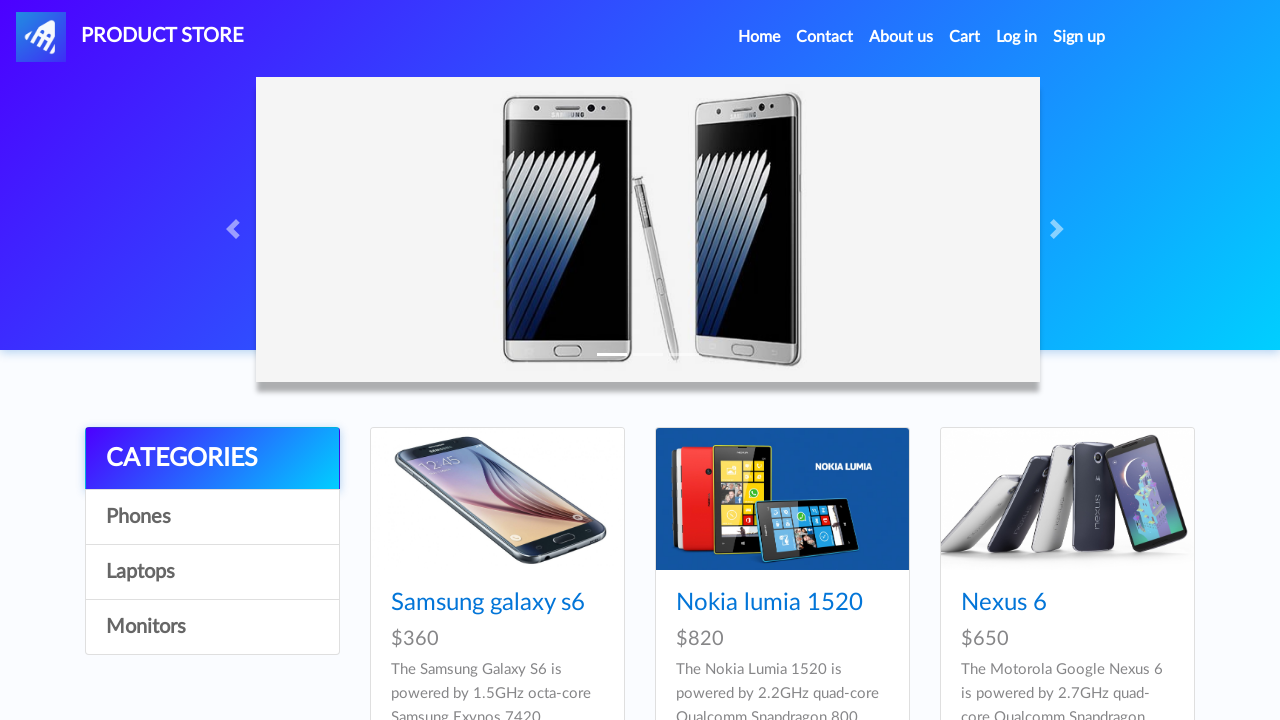

Clicked on Home nav link at (759, 37) on .active > .nav-link
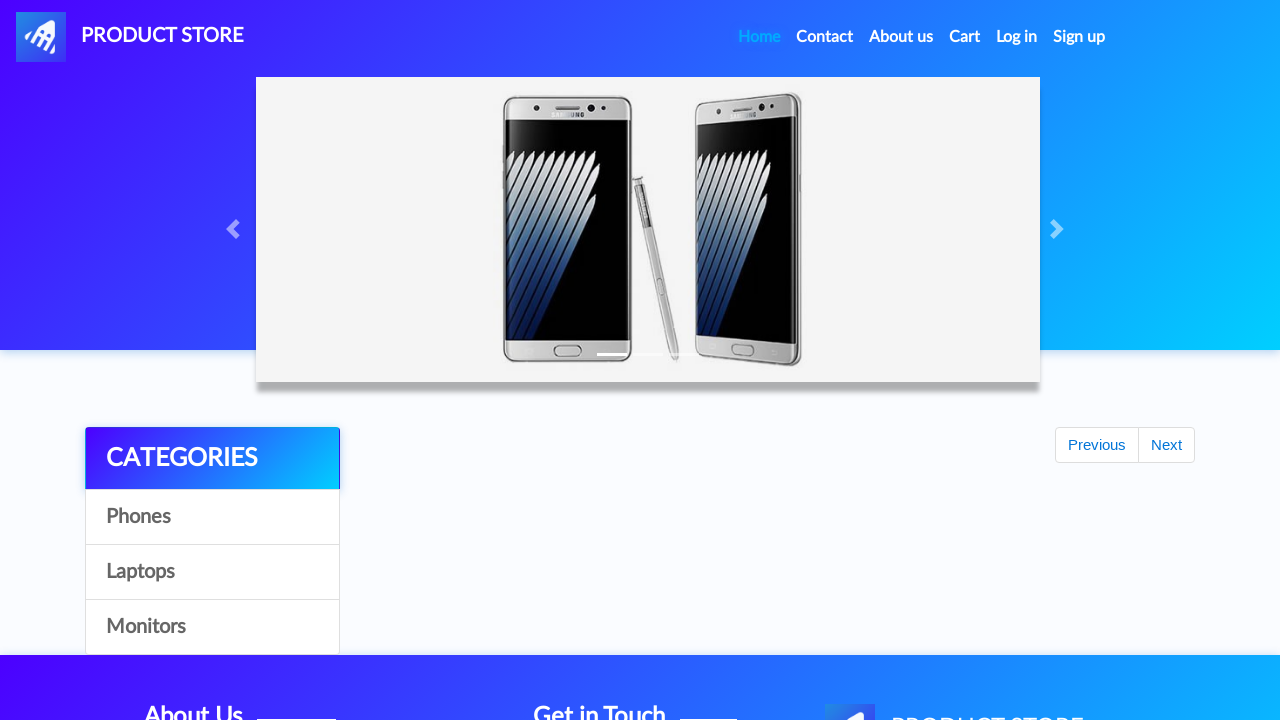

Clicked on second product image at (782, 499) on .col-lg-4:nth-child(2) .card-img-top
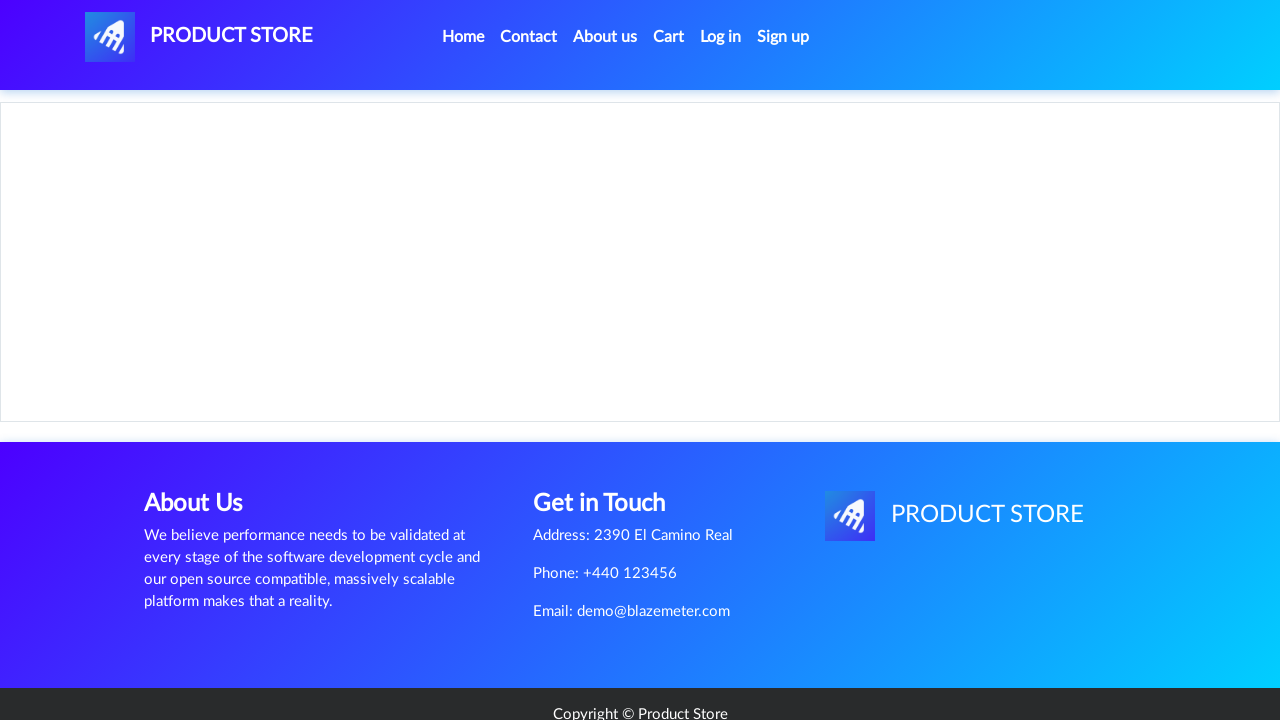

Product page loaded with Add to cart button visible
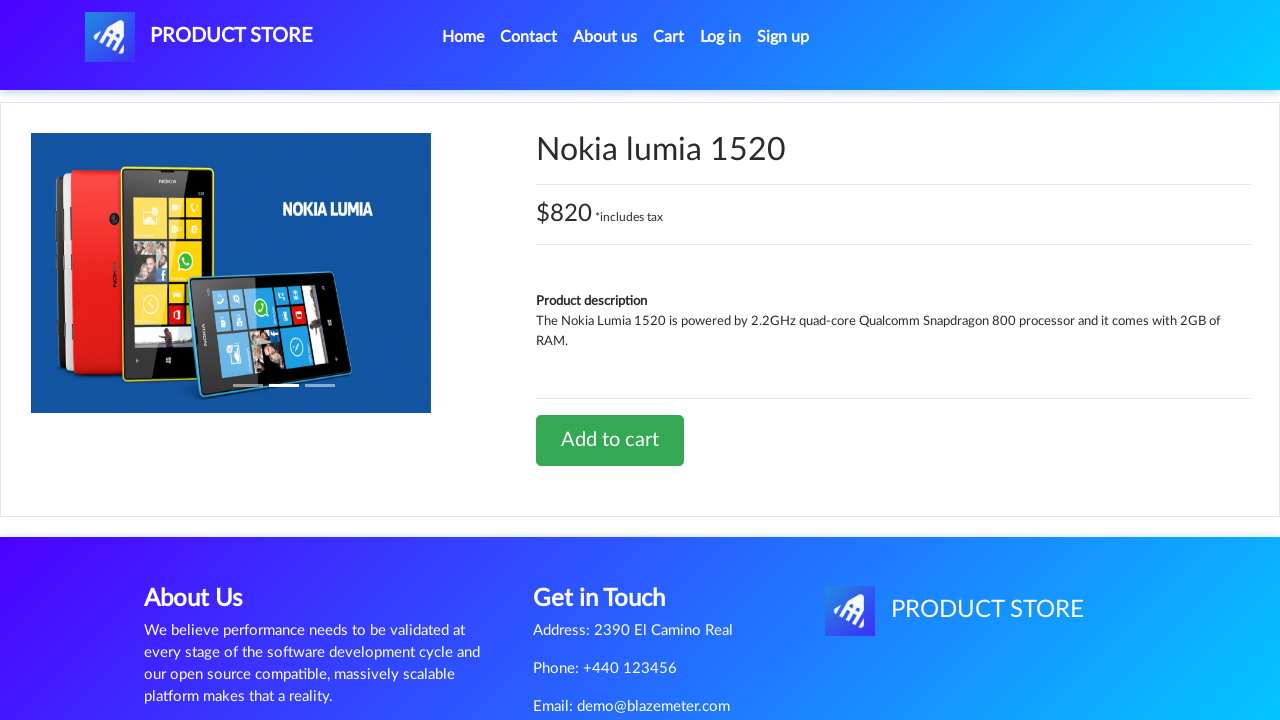

Clicked Add to cart button at (610, 440) on a:has-text('Add to cart')
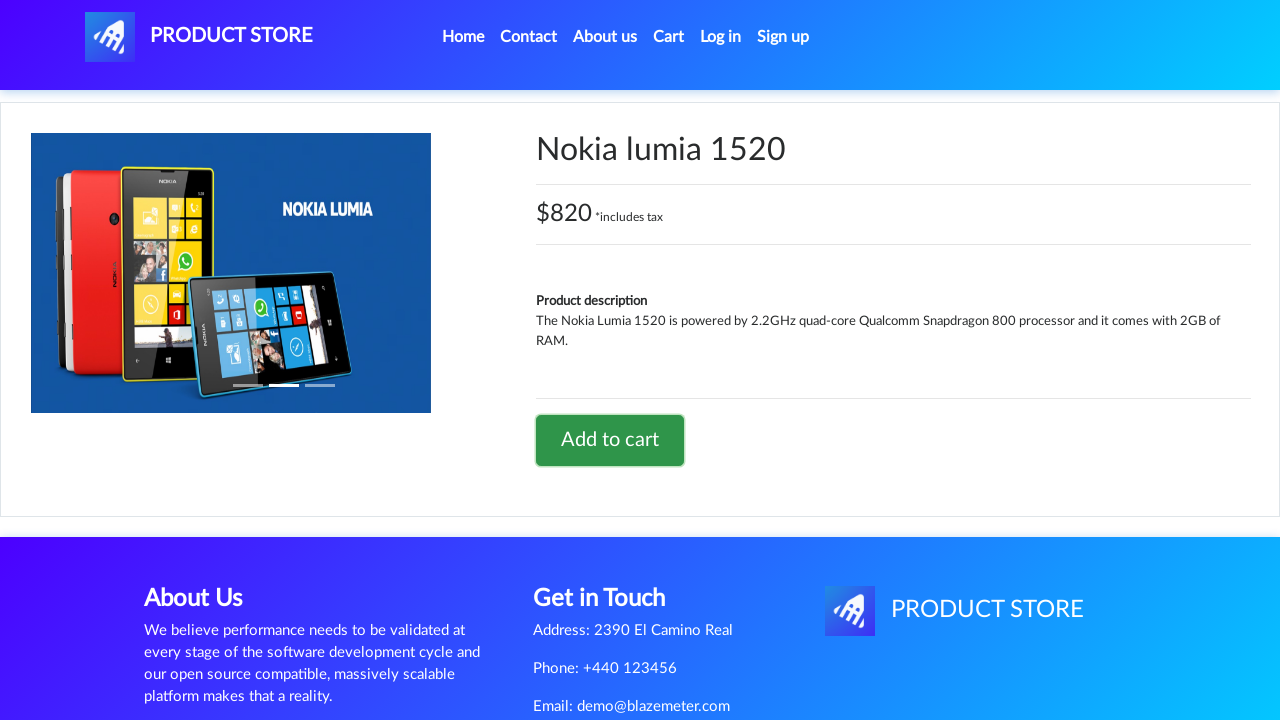

Set up dialog handler to accept alerts
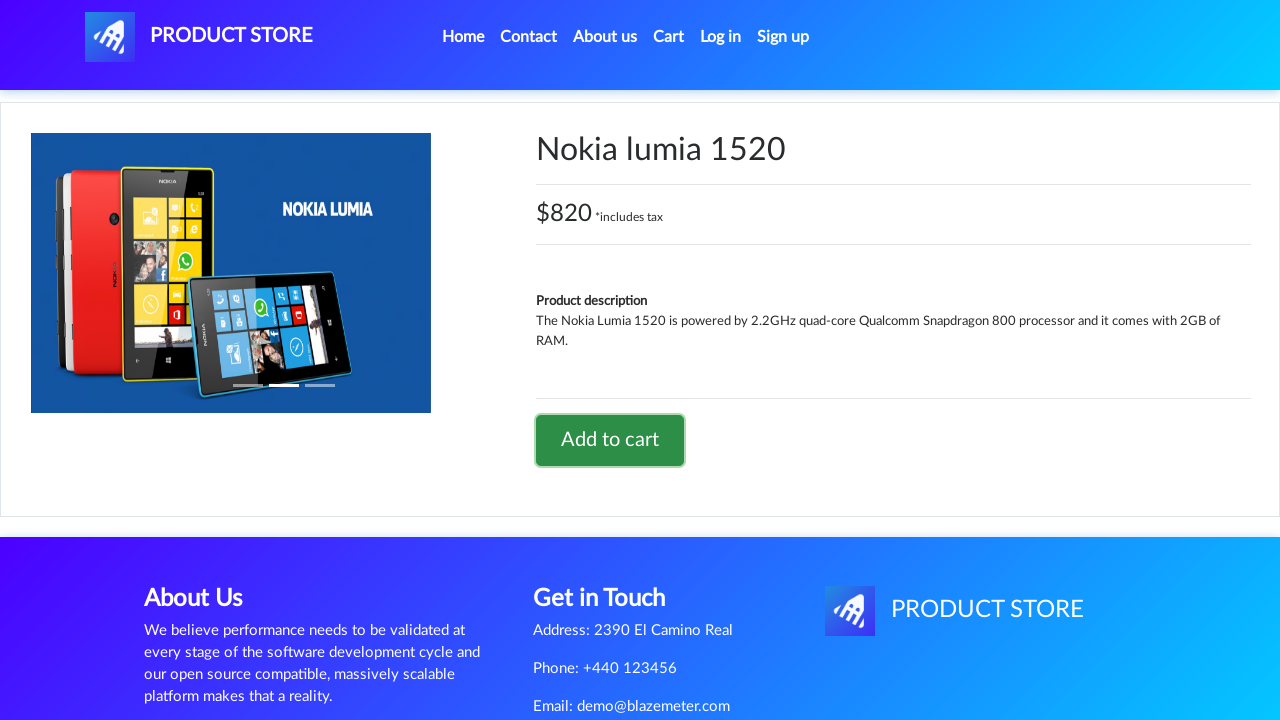

Waited for alert confirmation after adding product
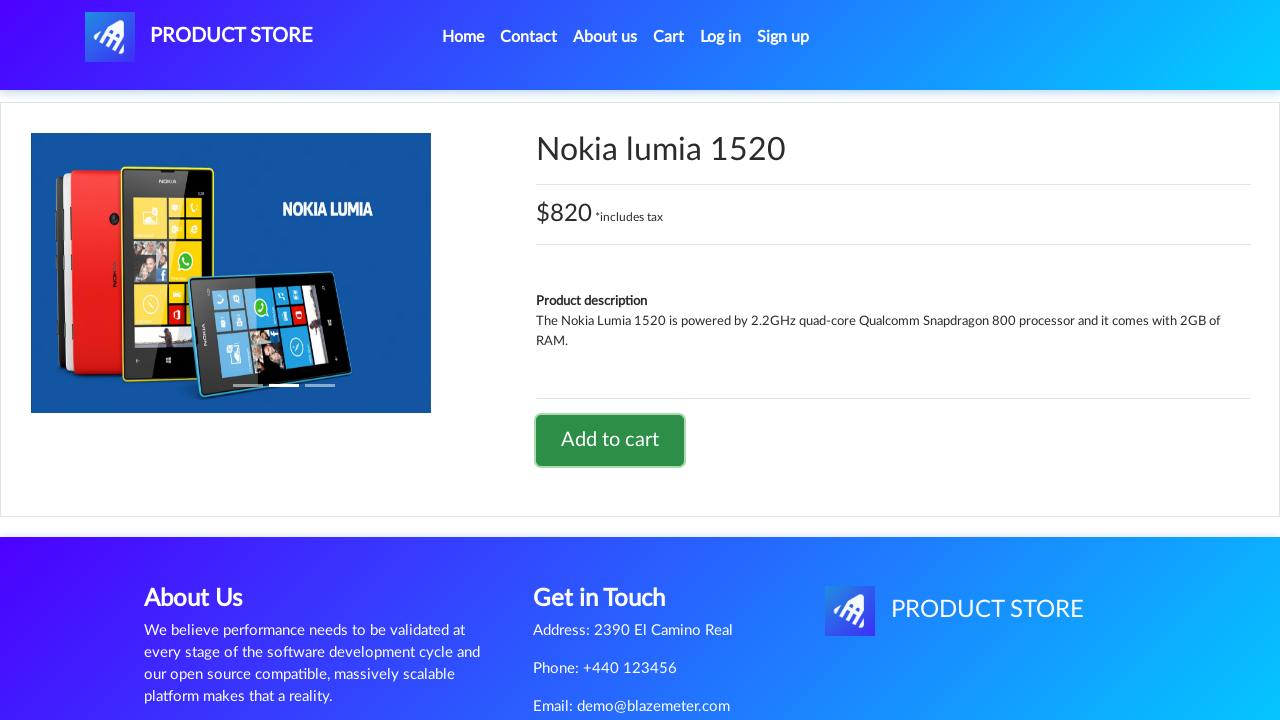

Clicked on Cart link in navigation at (669, 37) on #cartur
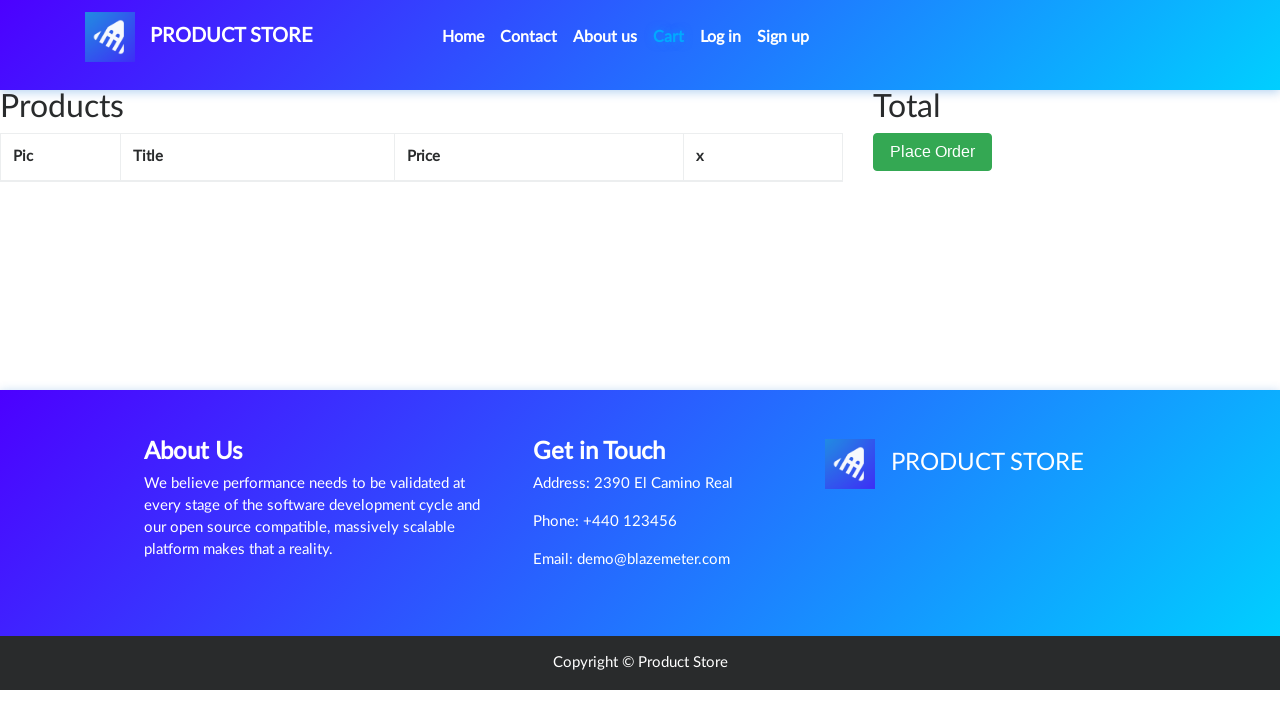

Cart page loaded with product item visible
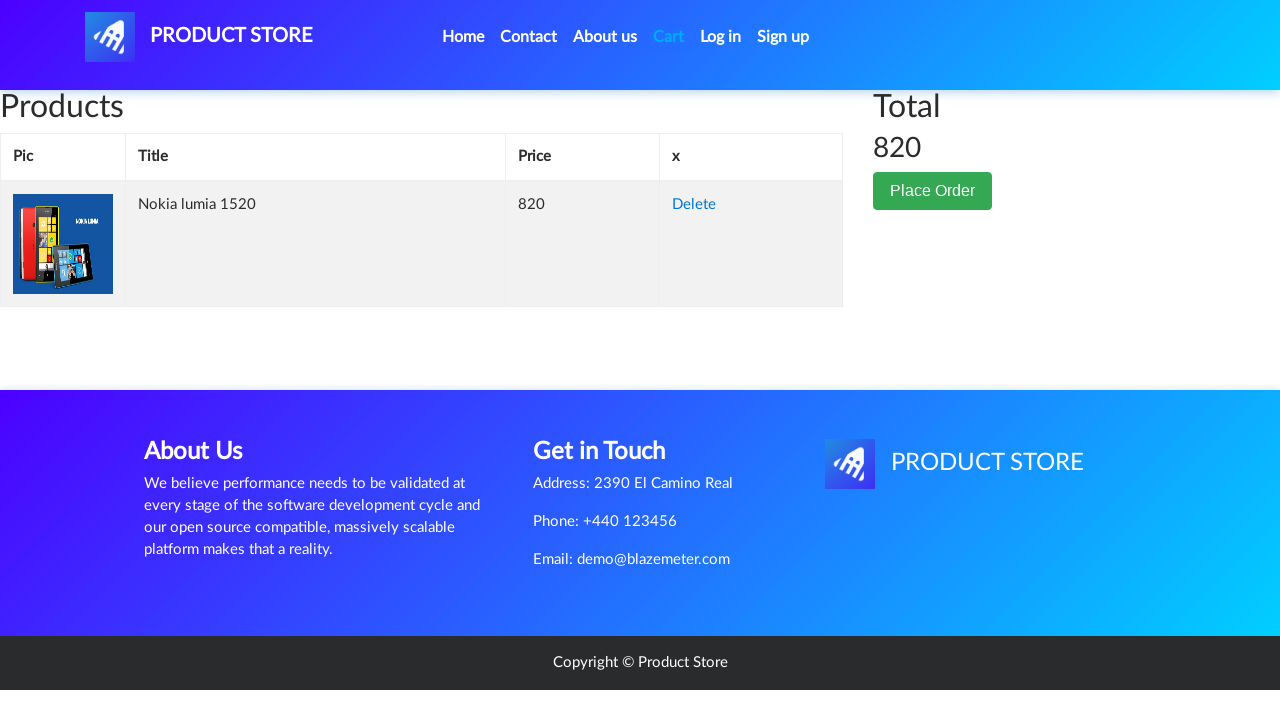

Clicked Delete button to remove item from cart at (694, 205) on a:has-text('Delete')
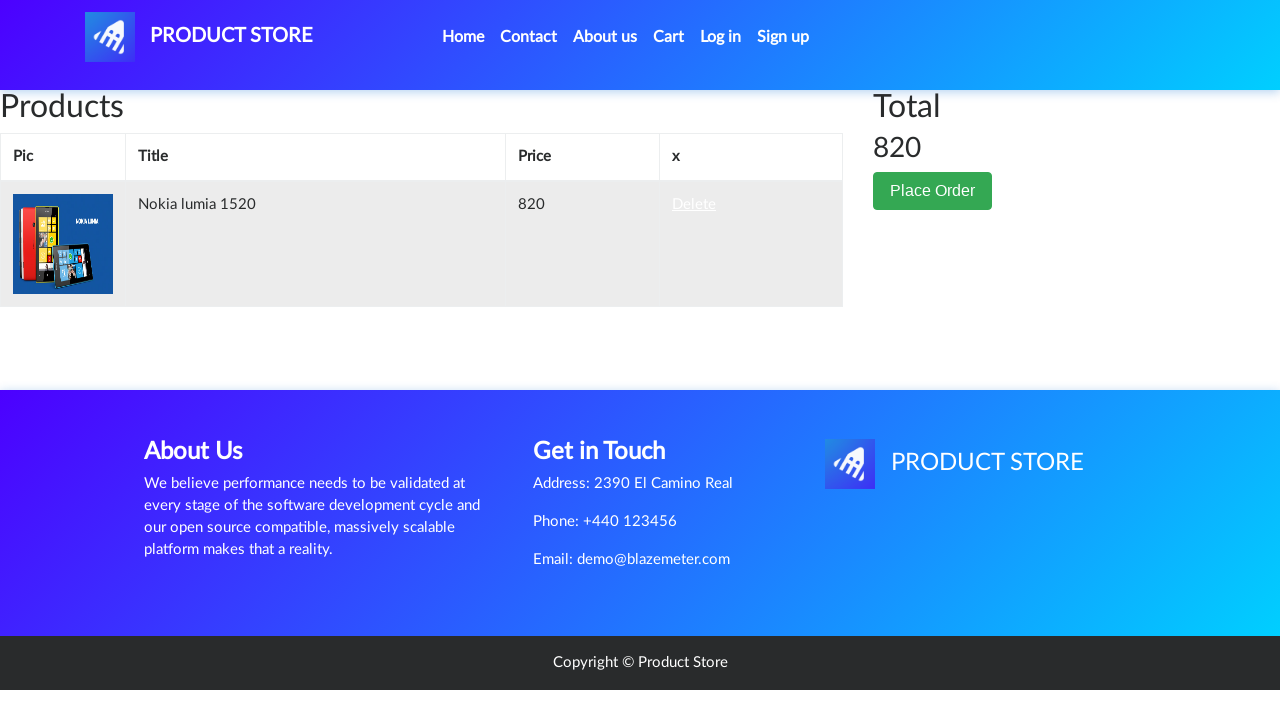

Waited for deletion to process
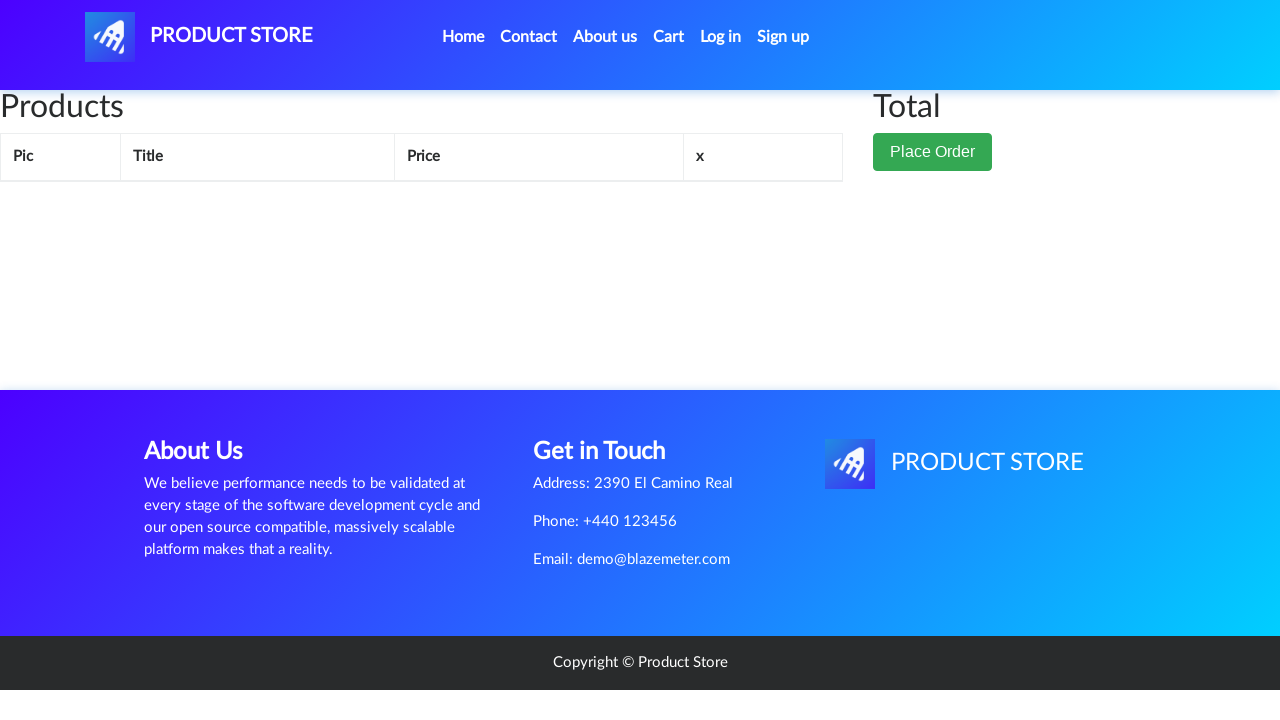

Clicked Cart link to refresh cart view at (669, 37) on a:has-text('Cart')
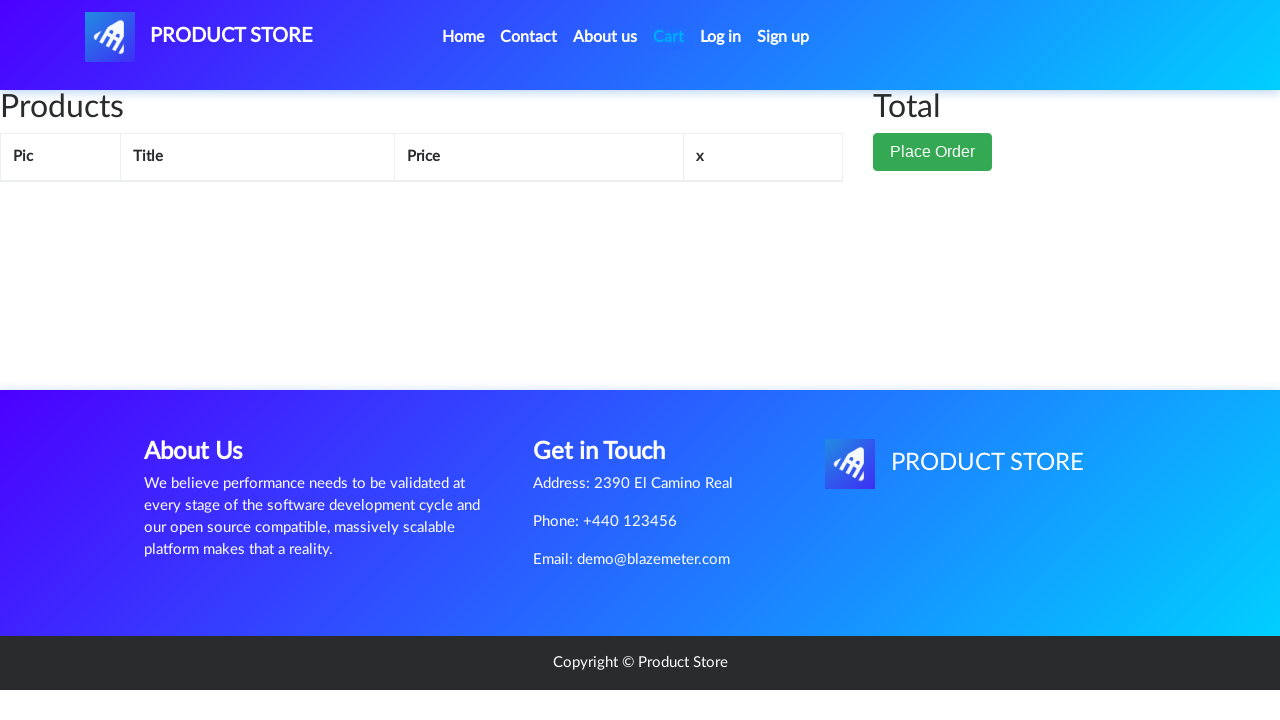

Waited for cart refresh
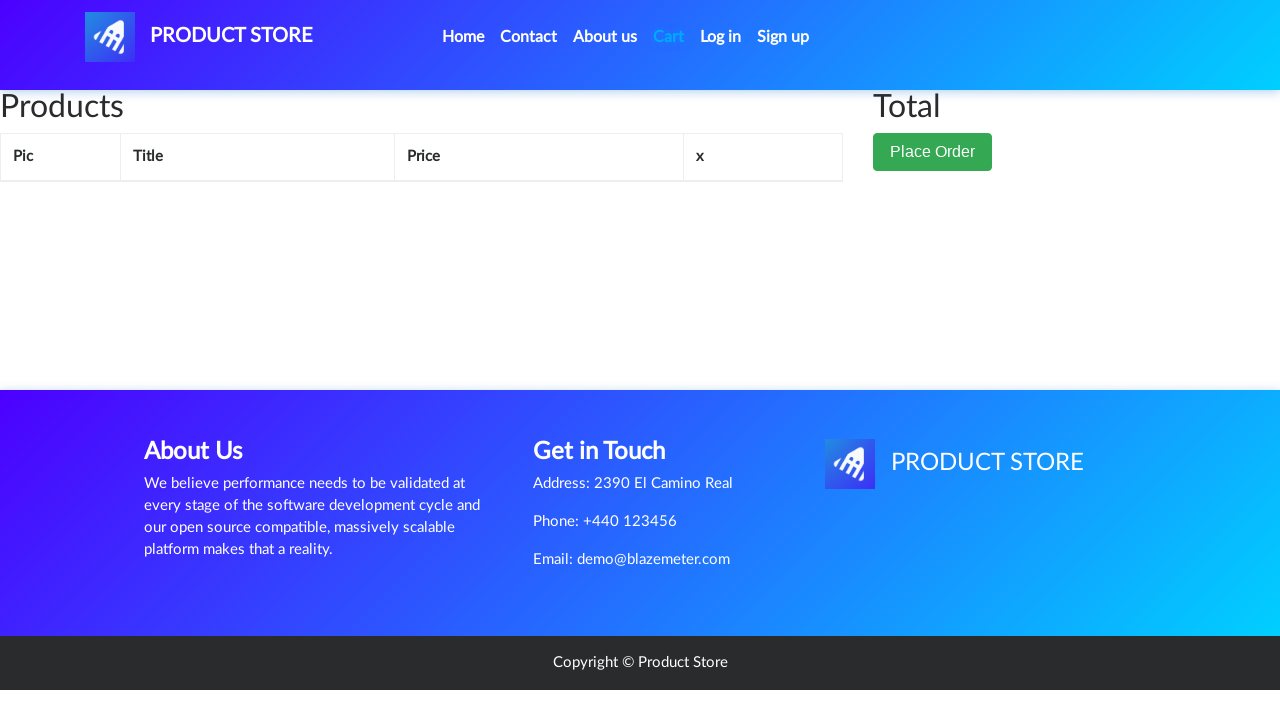

Verified that cart is empty - no items remain
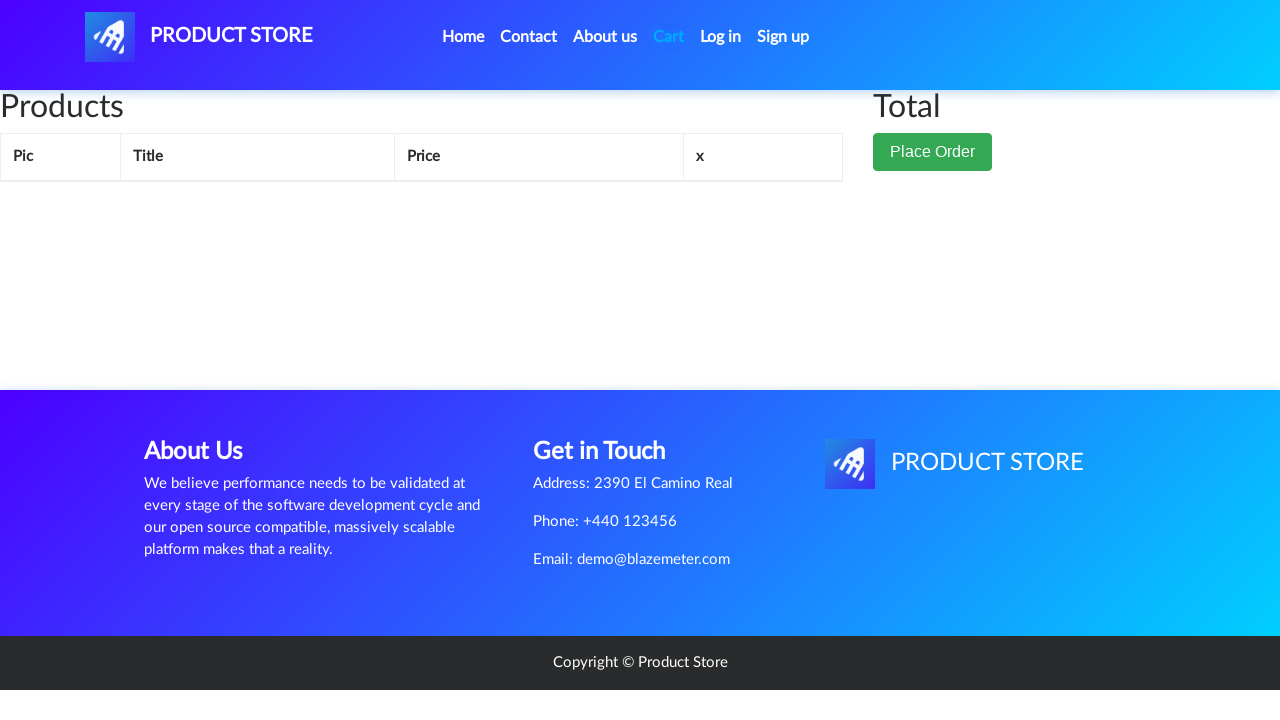

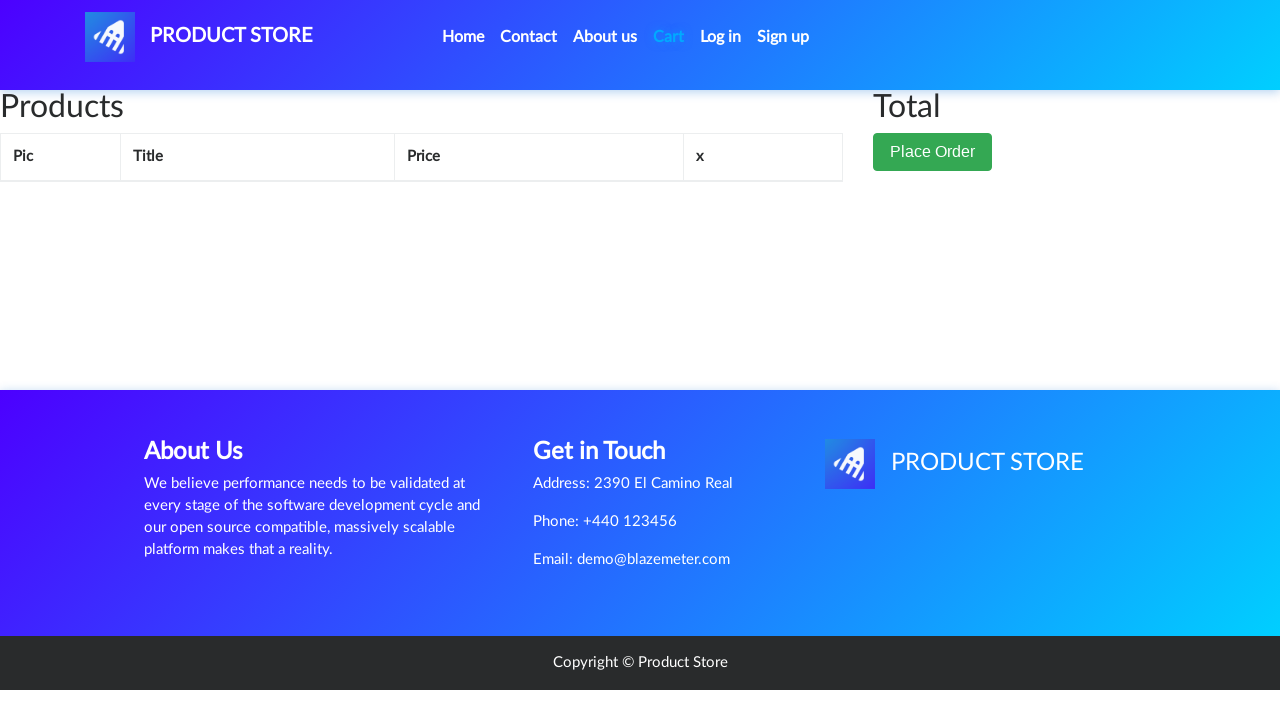